Tests dynamic loading functionality by clicking a button and waiting for content to appear

Starting URL: https://the-internet.herokuapp.com/dynamic_loading/2

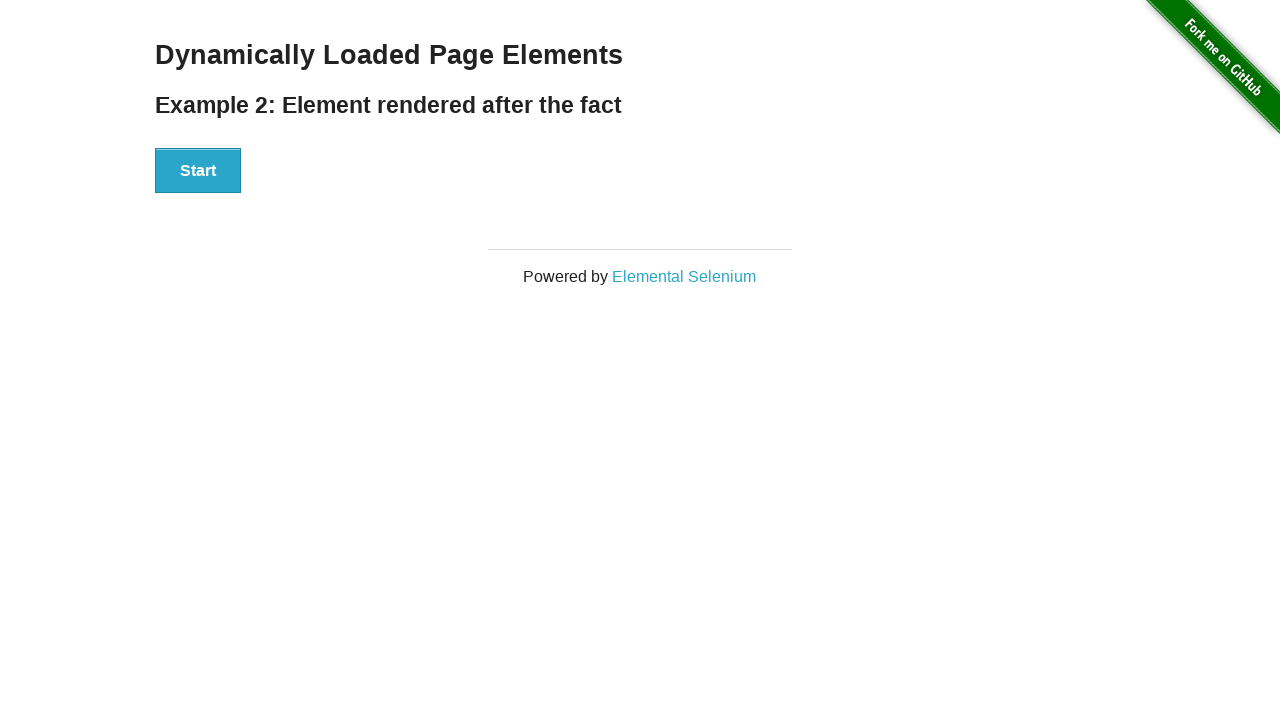

Clicked start button to trigger dynamic loading at (198, 171) on div#start button
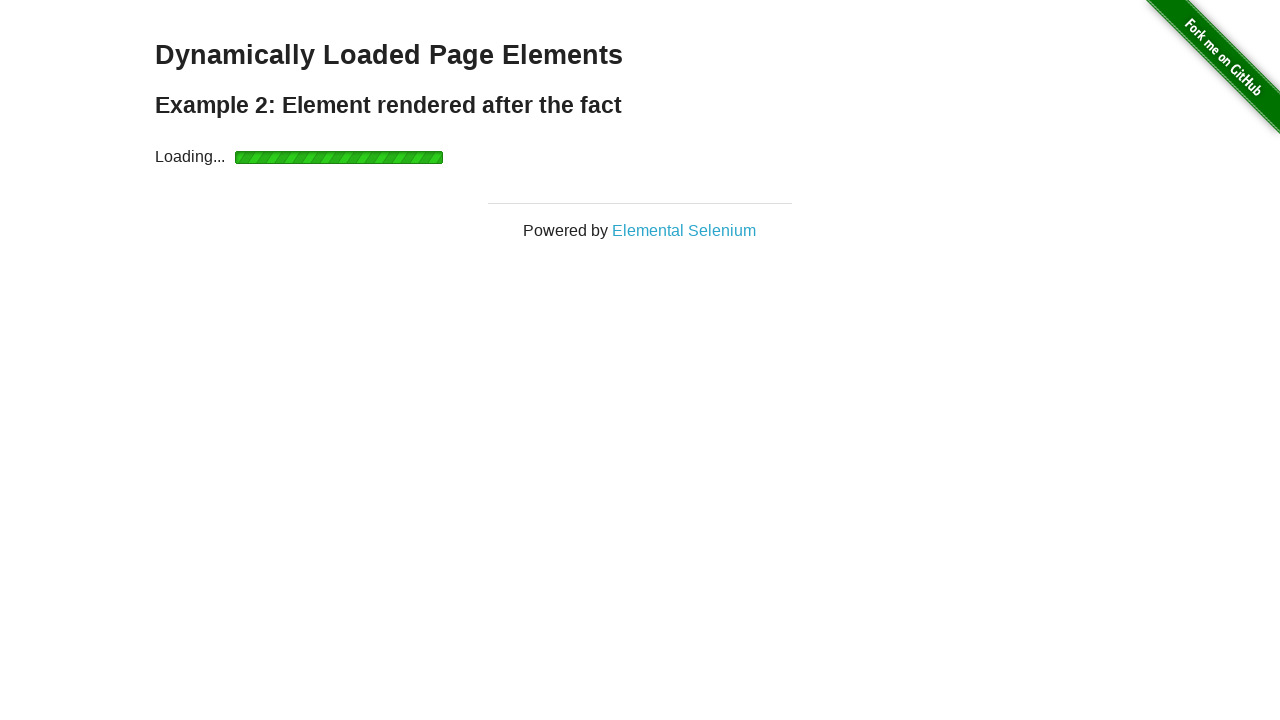

Waited for dynamically loaded content to appear
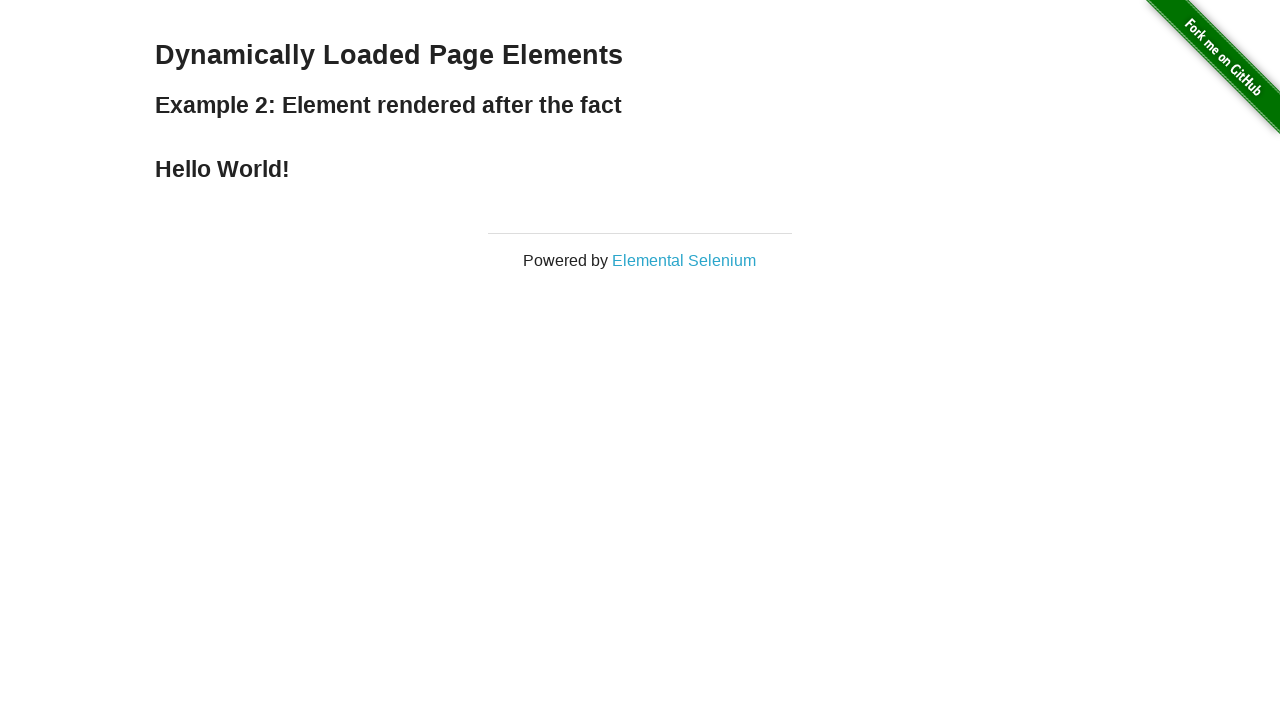

Retrieved text from loaded element: 'Hello World!'
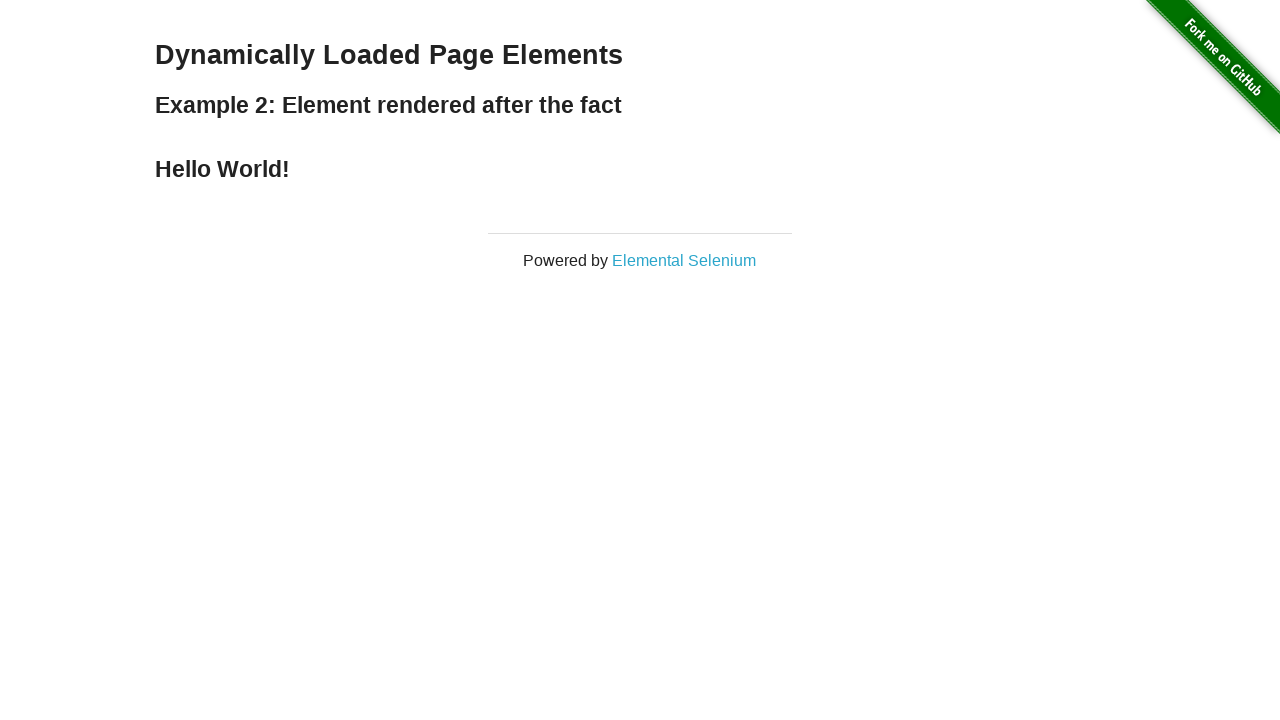

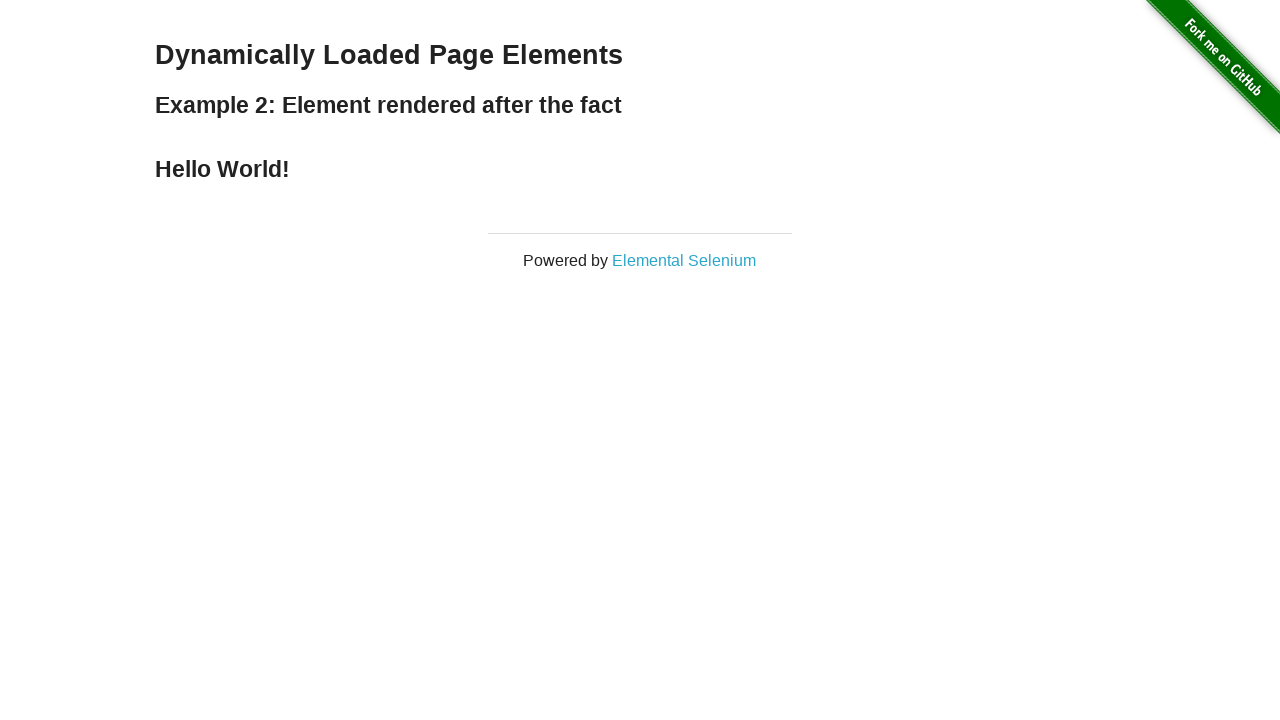